Navigates to the DemoQA automation practice form page, maximizes the browser window, and verifies the page loads by checking the title and URL.

Starting URL: https://demoqa.com/automation-practice-form

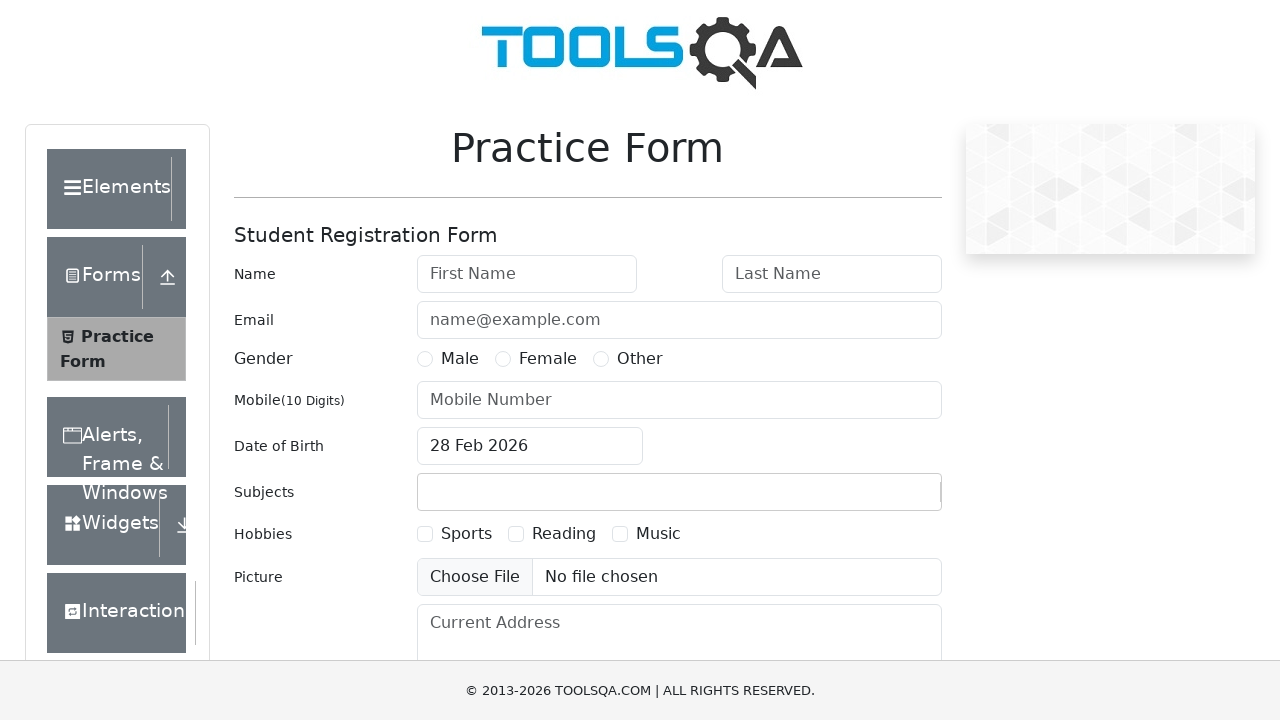

Set viewport size to 1920x1080
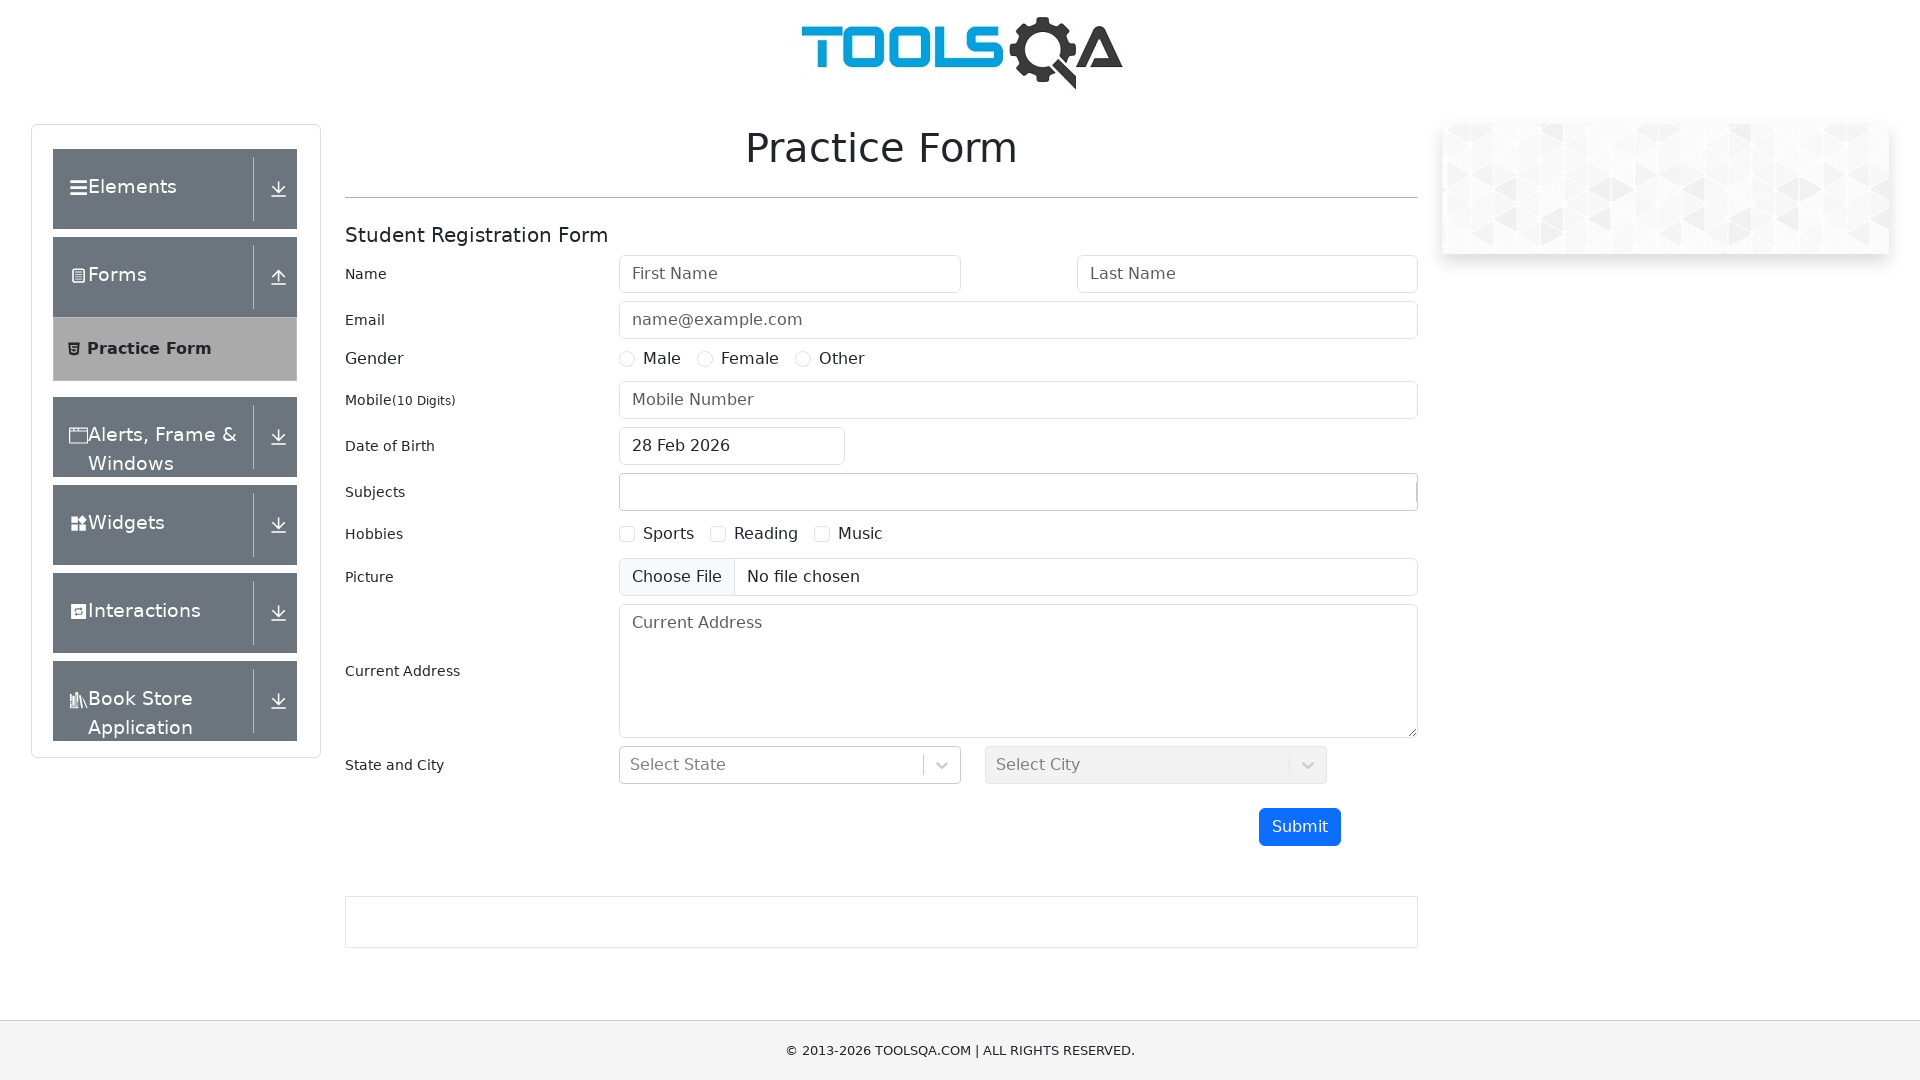

Retrieved page title: demosite
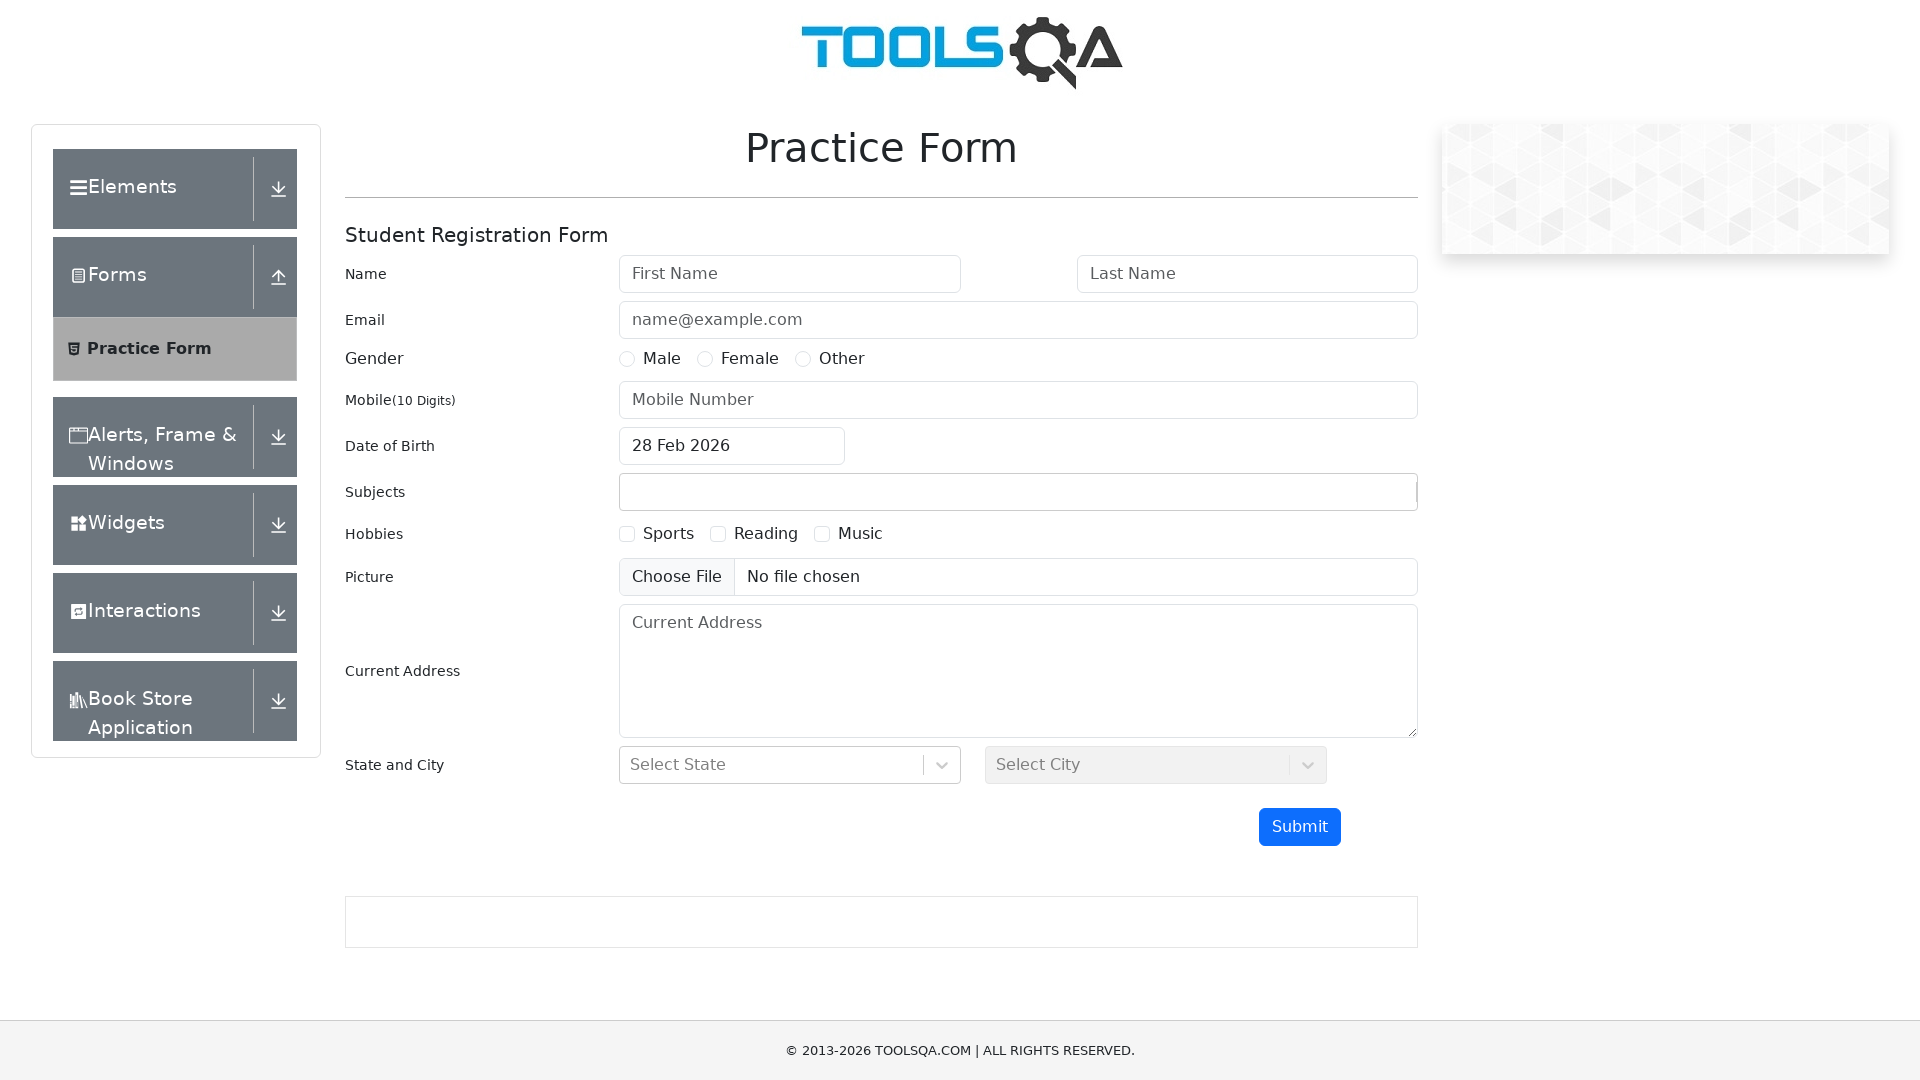

Retrieved current URL: https://demoqa.com/automation-practice-form
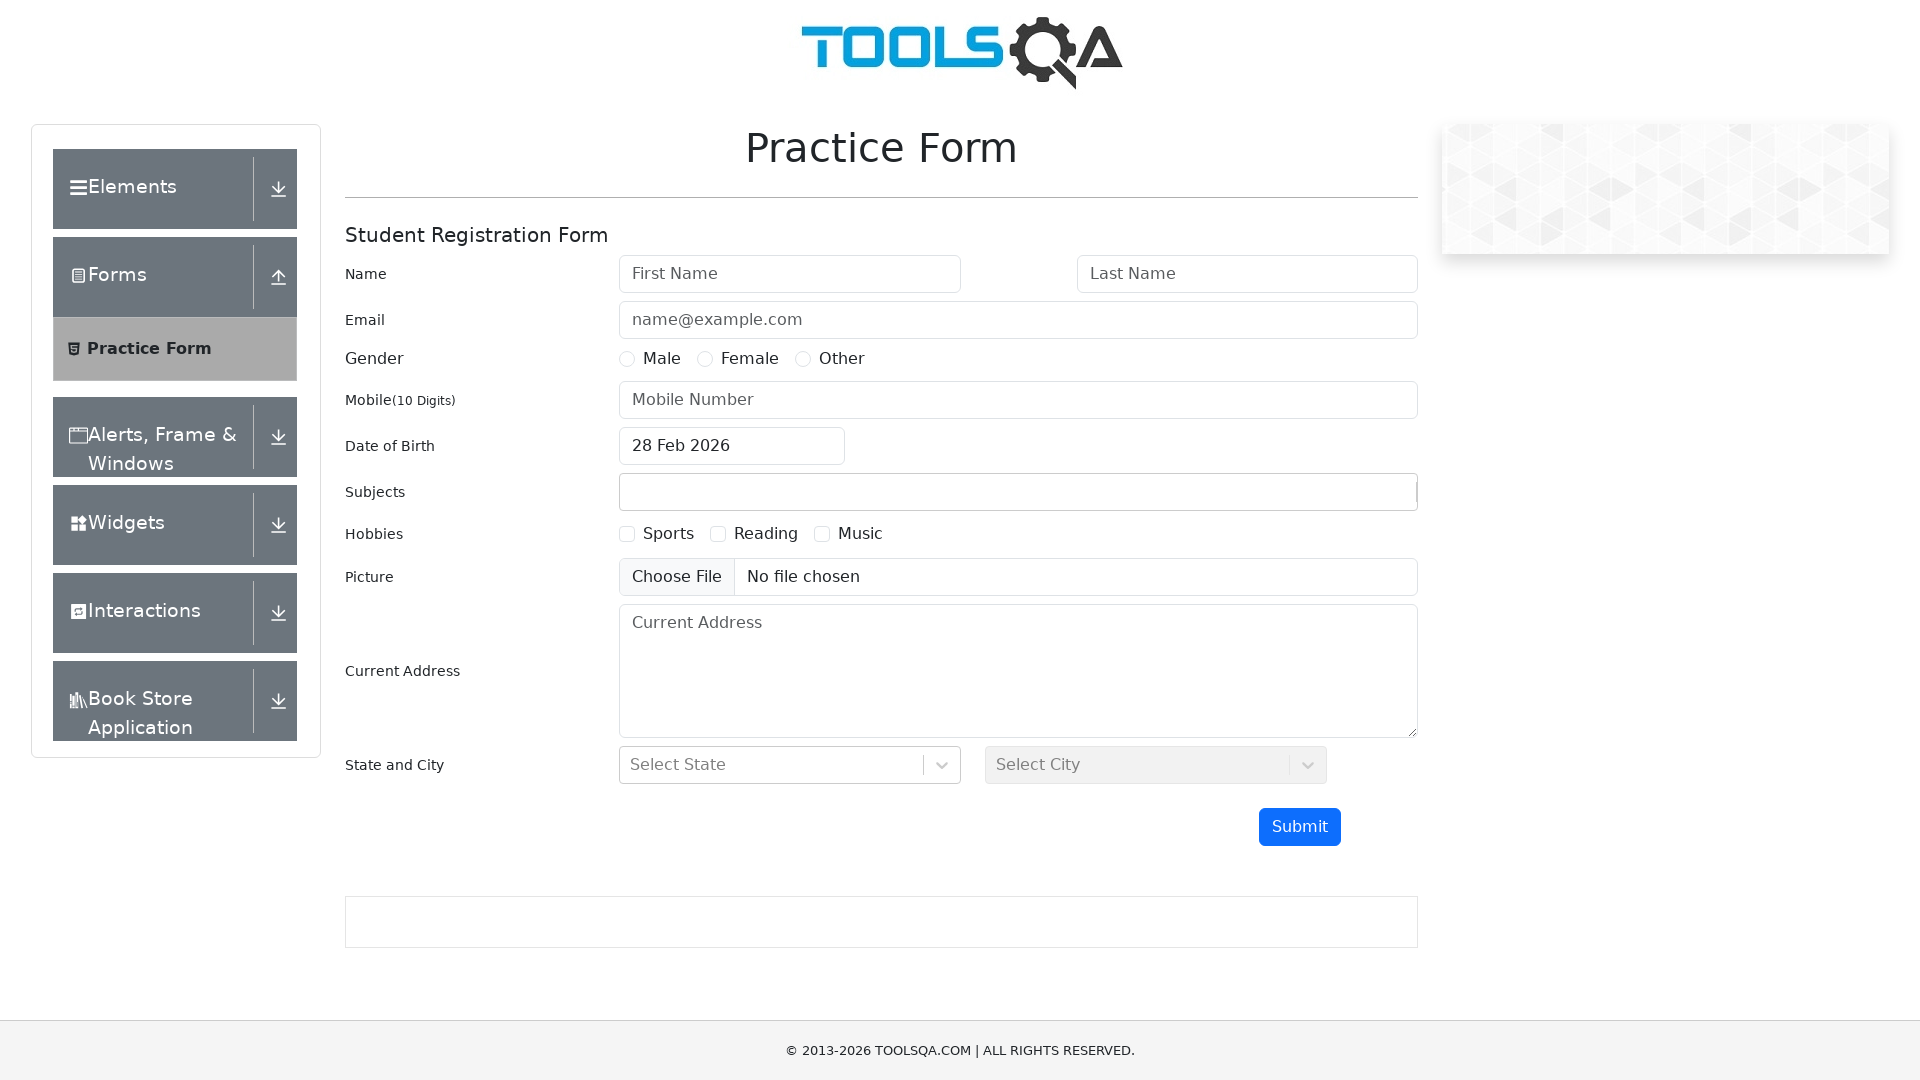

Automation practice form loaded and user form element is visible
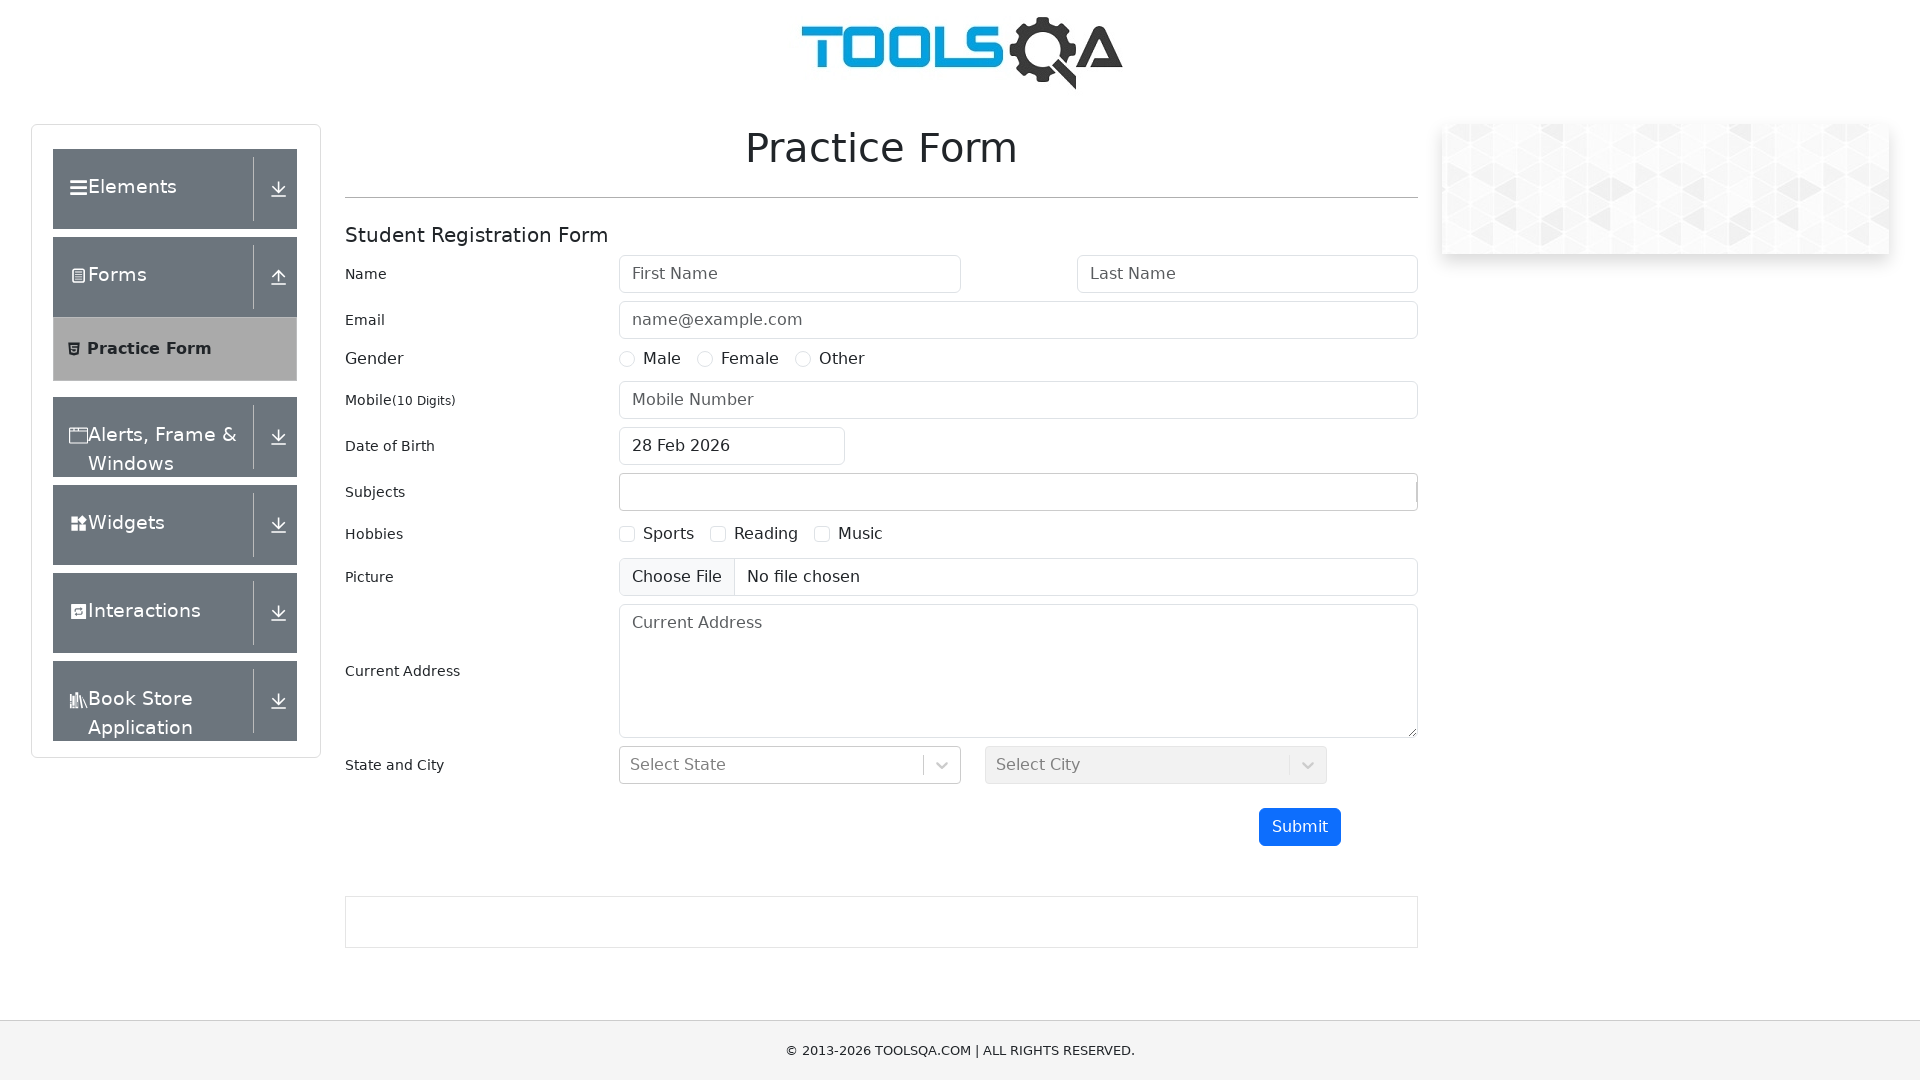

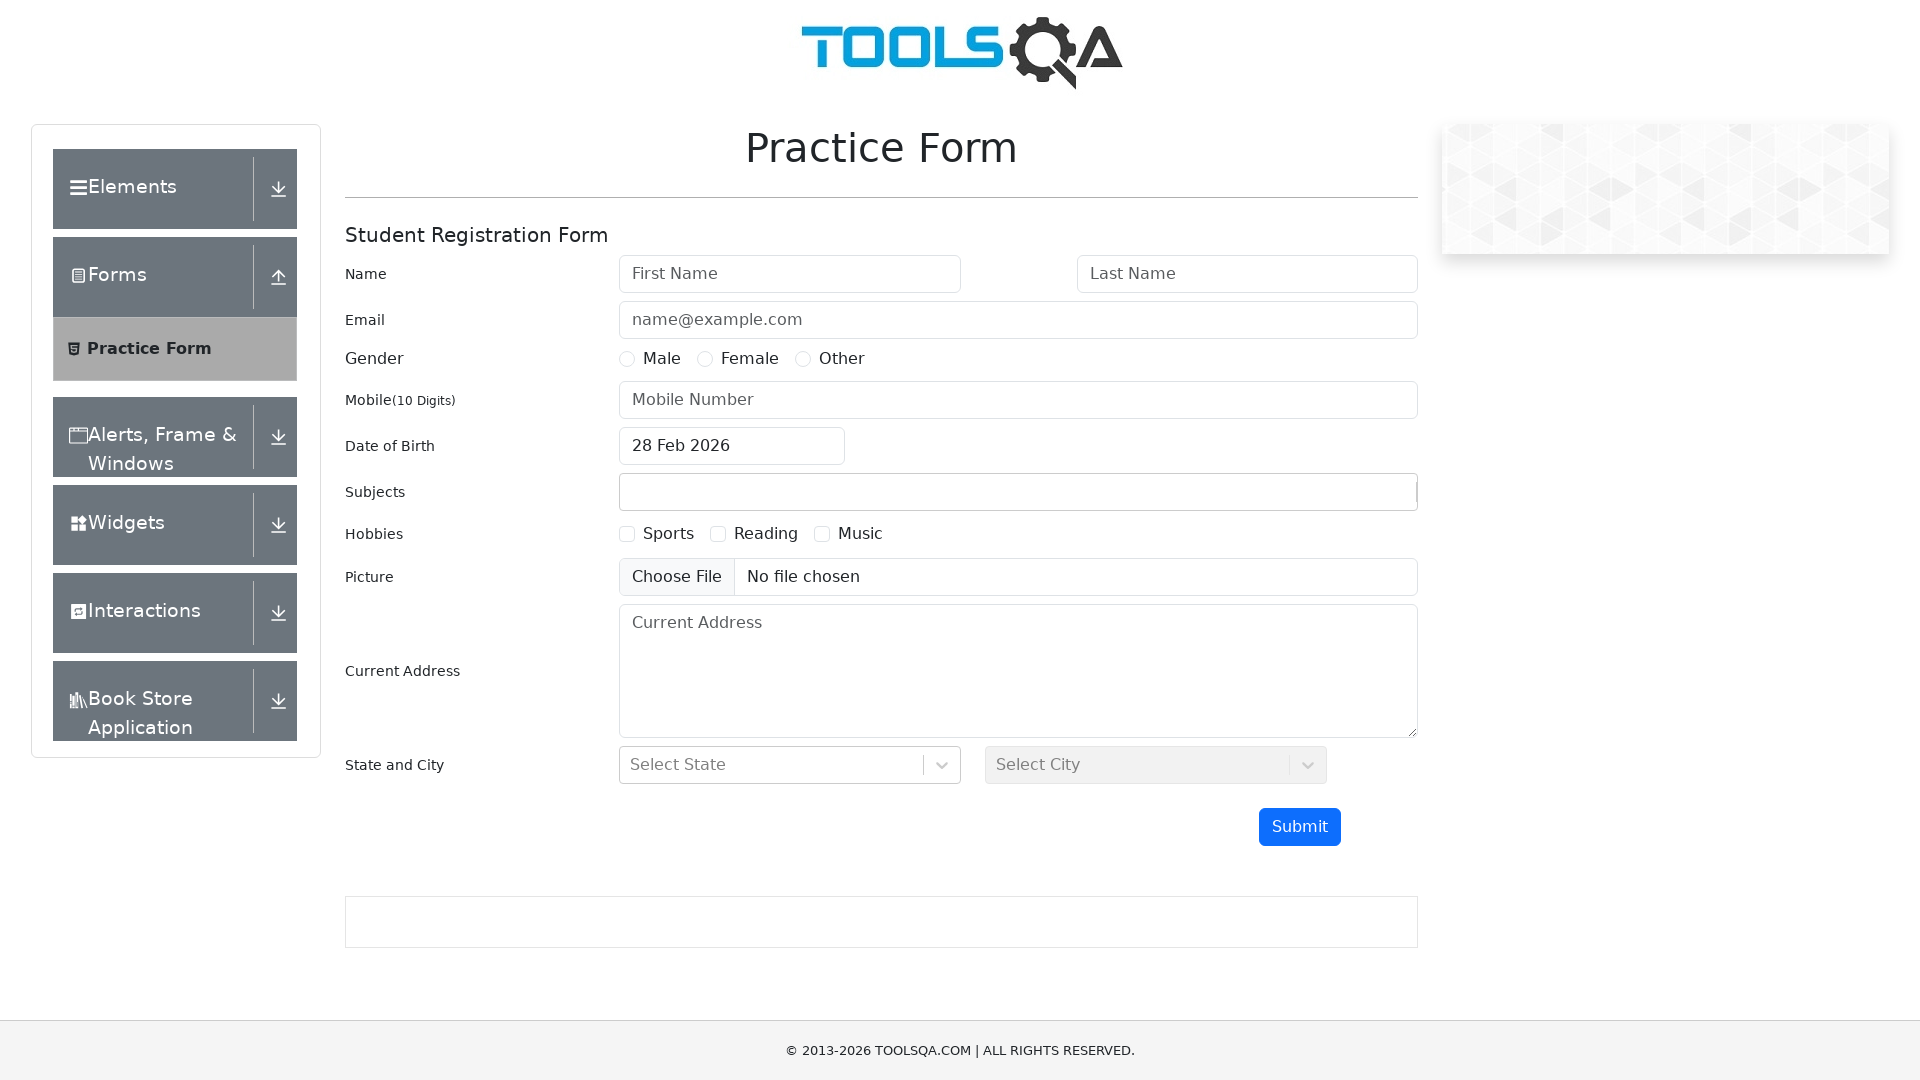